Tests page scrolling functionality by scrolling the page down and then scrolling within a fixed-height table element to view all table data

Starting URL: https://rahulshettyacademy.com/AutomationPractice

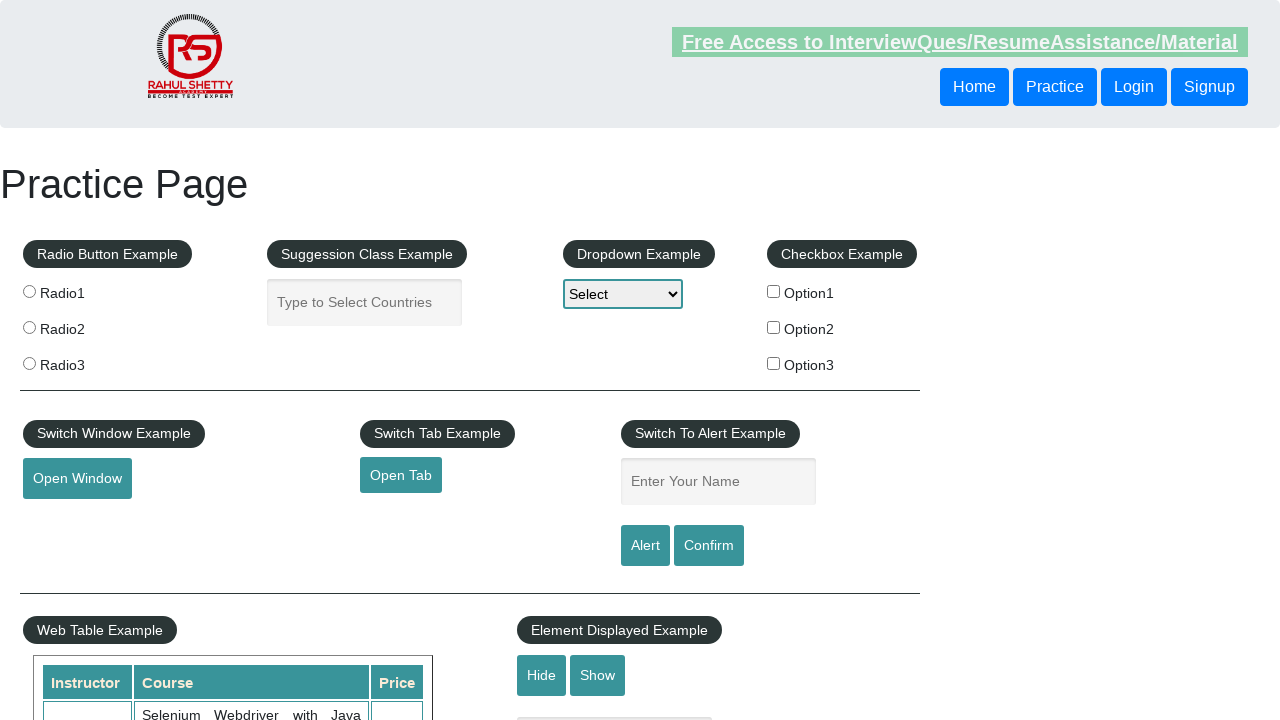

Navigated to AutomationPractice page
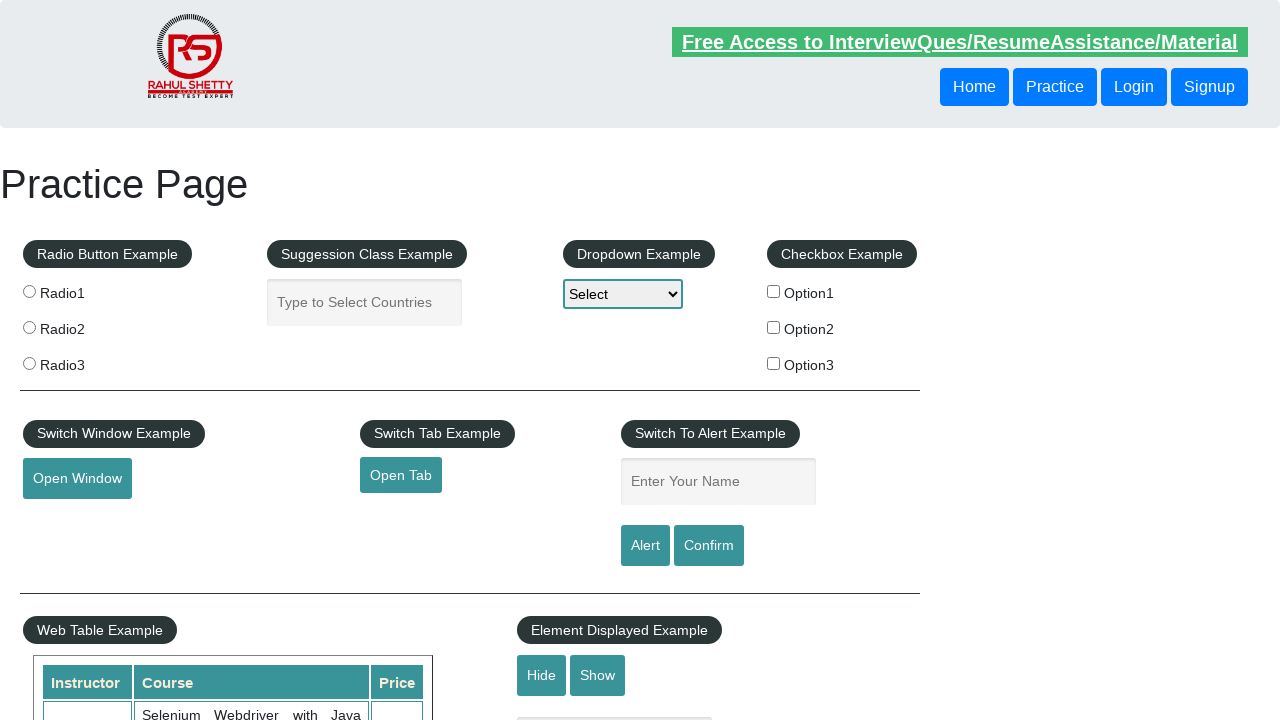

Scrolled page down by 500 pixels
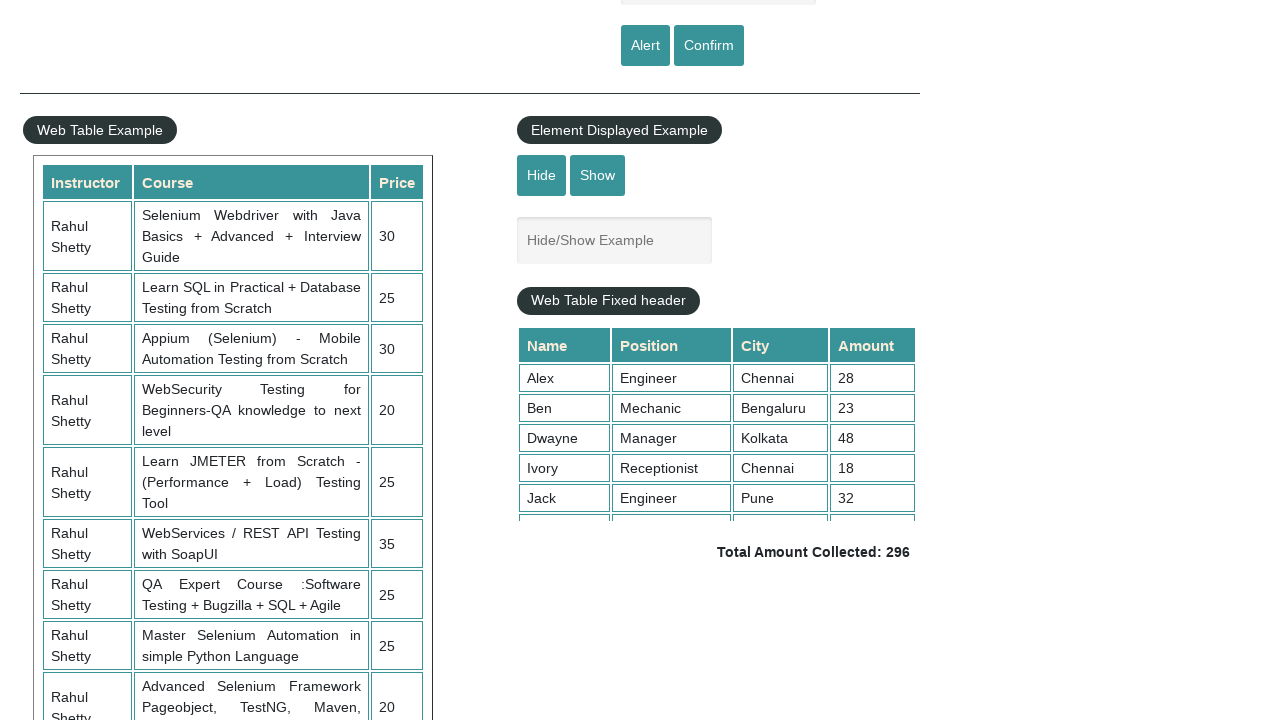

Waited 1 second for page scroll to complete
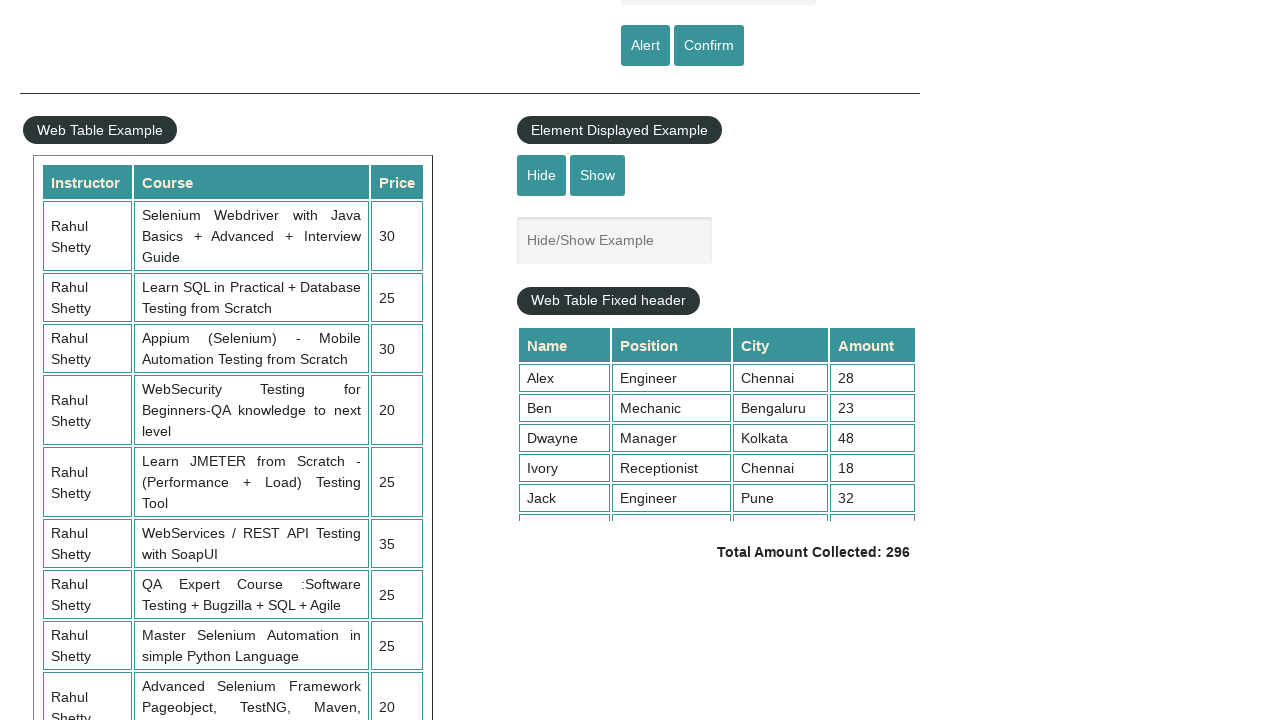

Scrolled within the fixed-height table element to position 5000
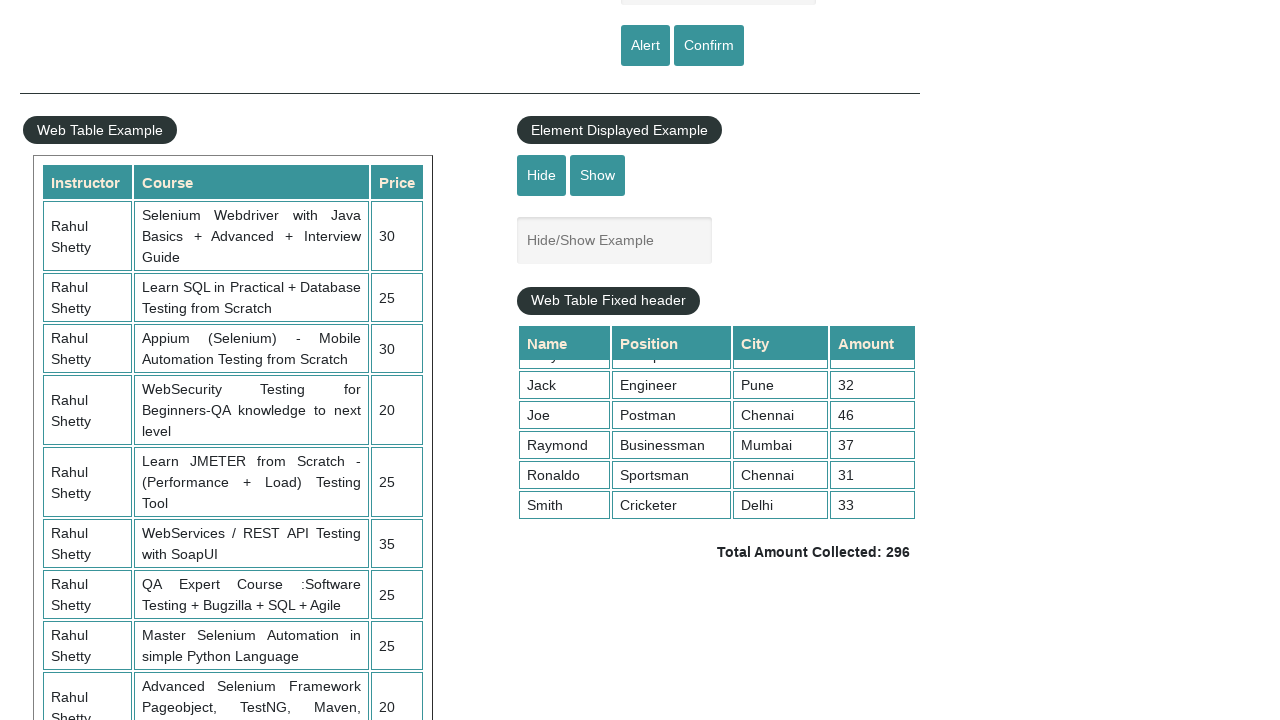

Waited 1 second for table scroll to complete
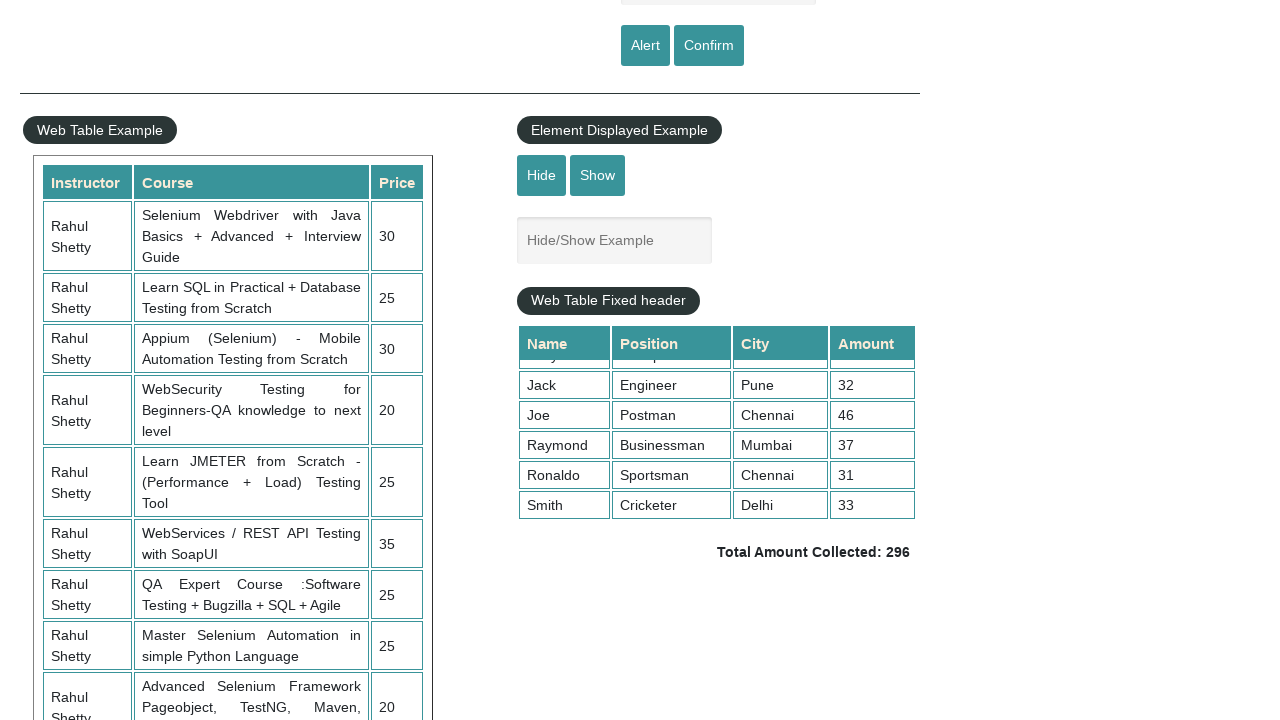

Verified table data is visible - table cells loaded
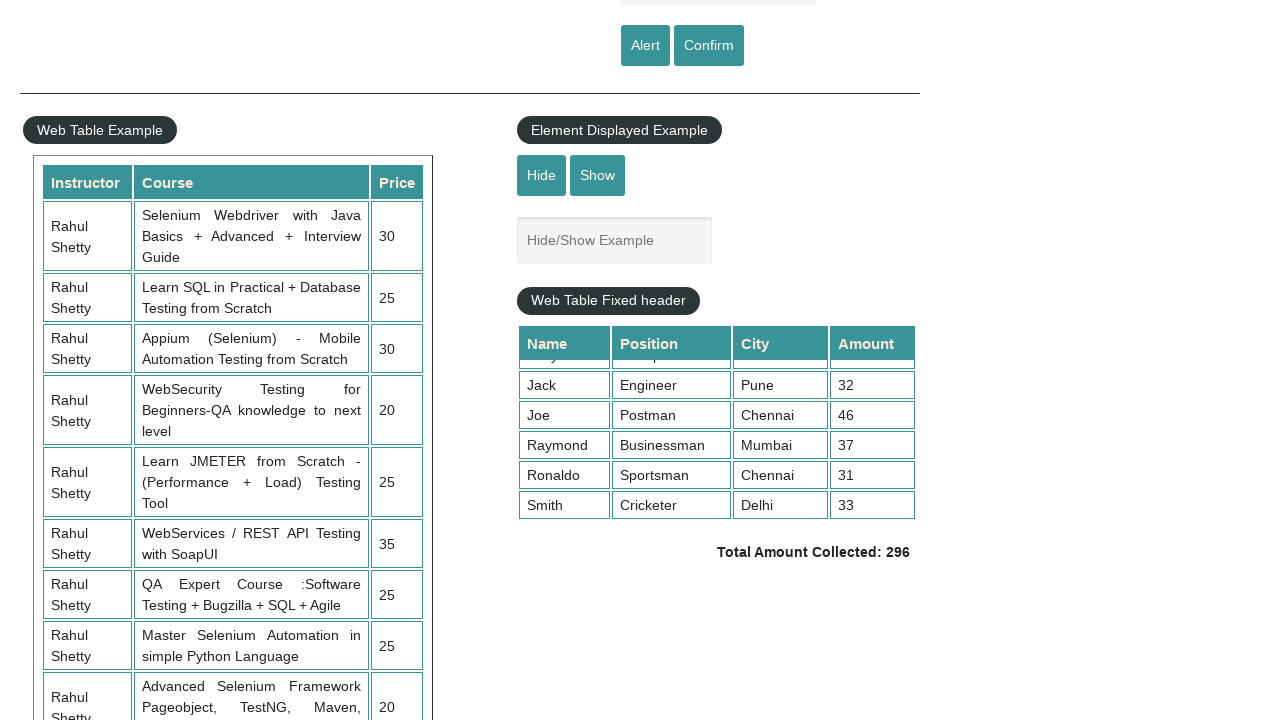

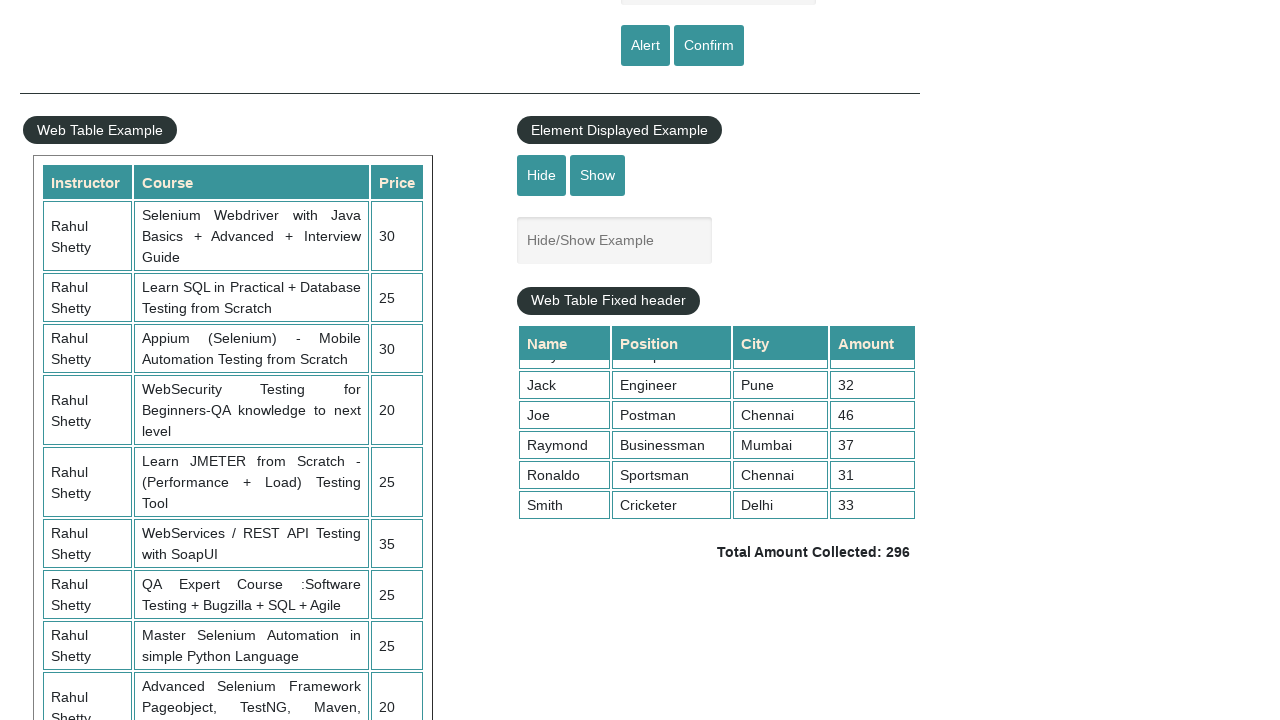